Tests JavaScript prompt functionality by clicking a button to trigger a prompt dialog, entering text into it, and accepting the prompt.

Starting URL: https://the-internet.herokuapp.com/javascript_alerts

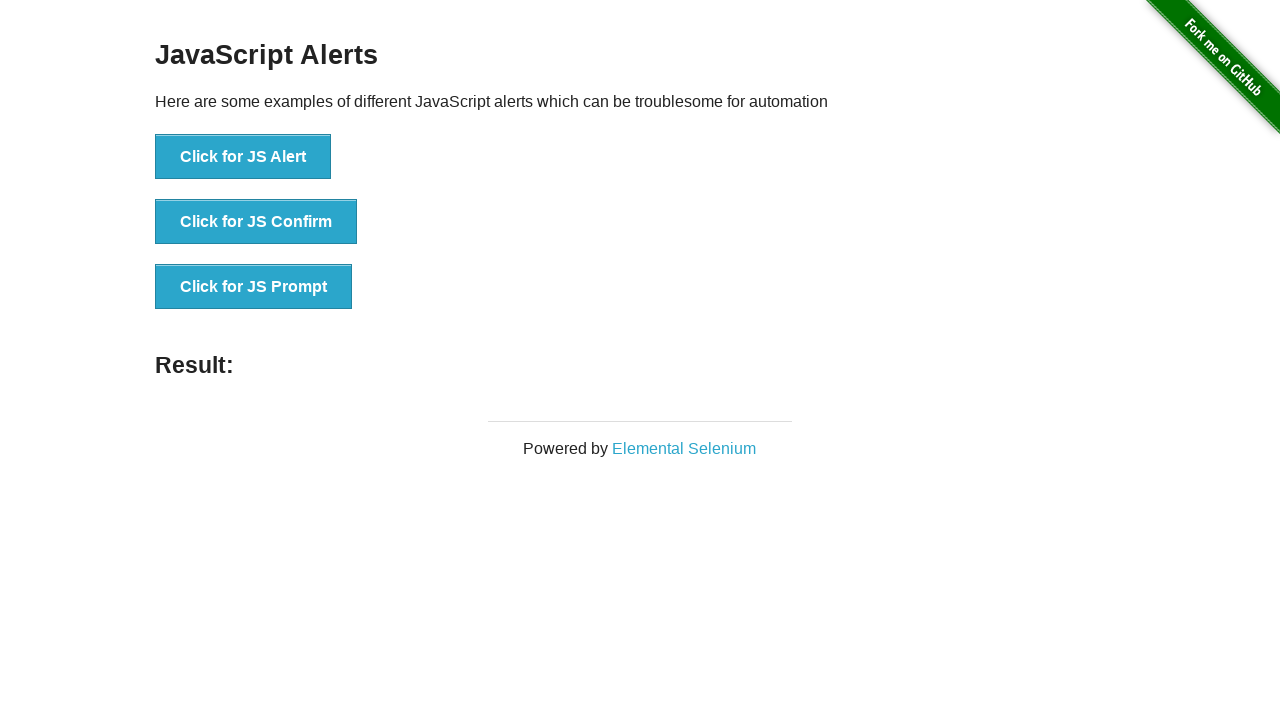

Clicked the 'Click for JS Prompt' button at (254, 287) on xpath=//button[contains(text(),'Click for JS Prompt')]
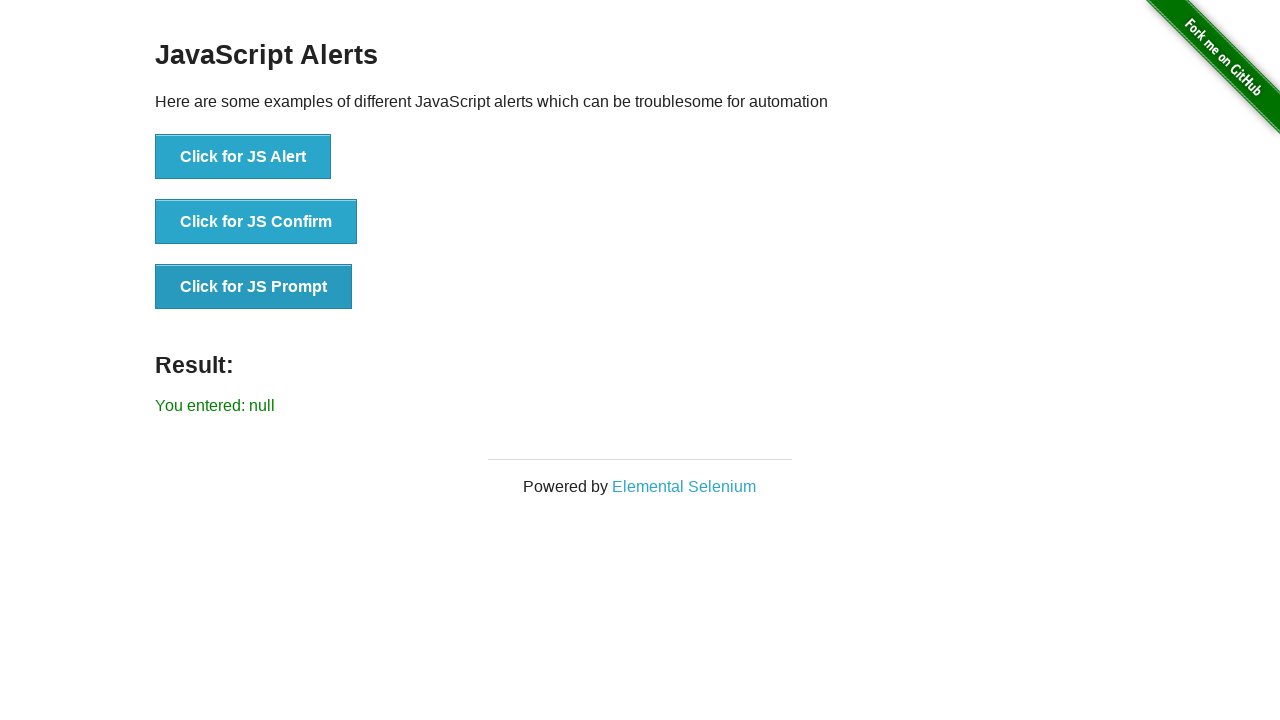

Set up dialog handler to accept prompts with text 'hello'
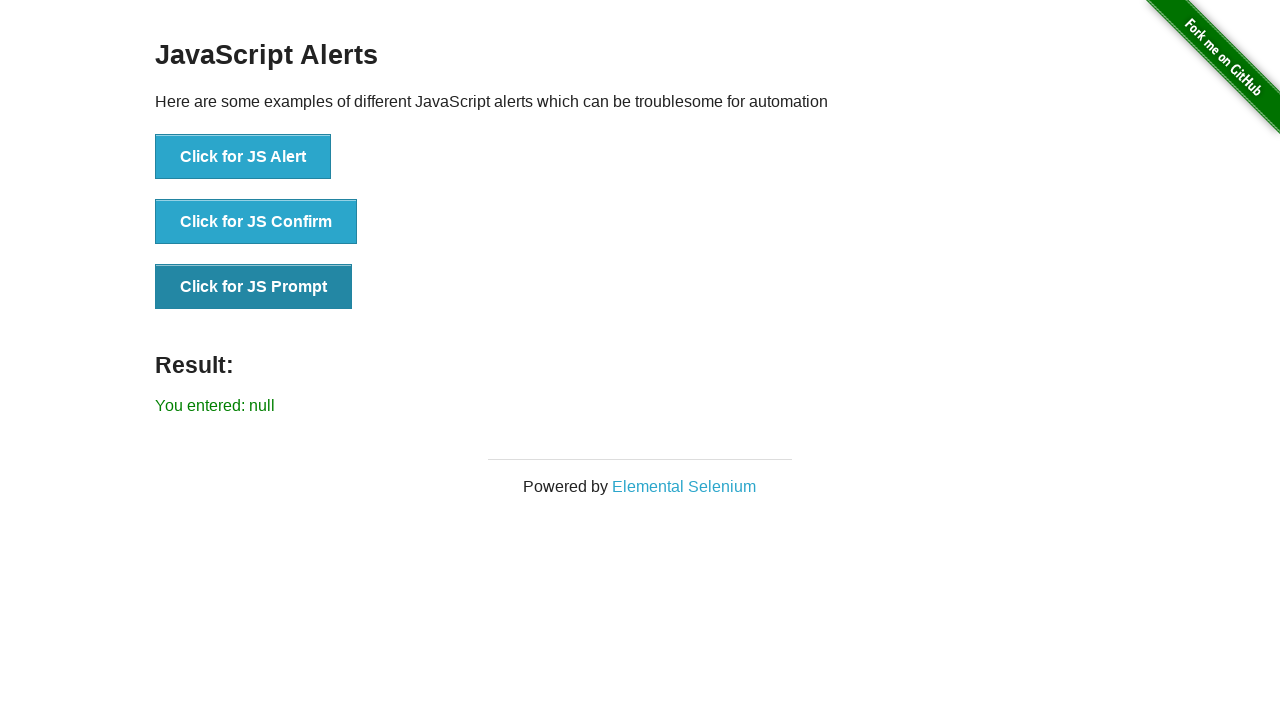

Clicked the 'Click for JS Prompt' button to trigger the prompt dialog at (254, 287) on xpath=//button[contains(text(),'Click for JS Prompt')]
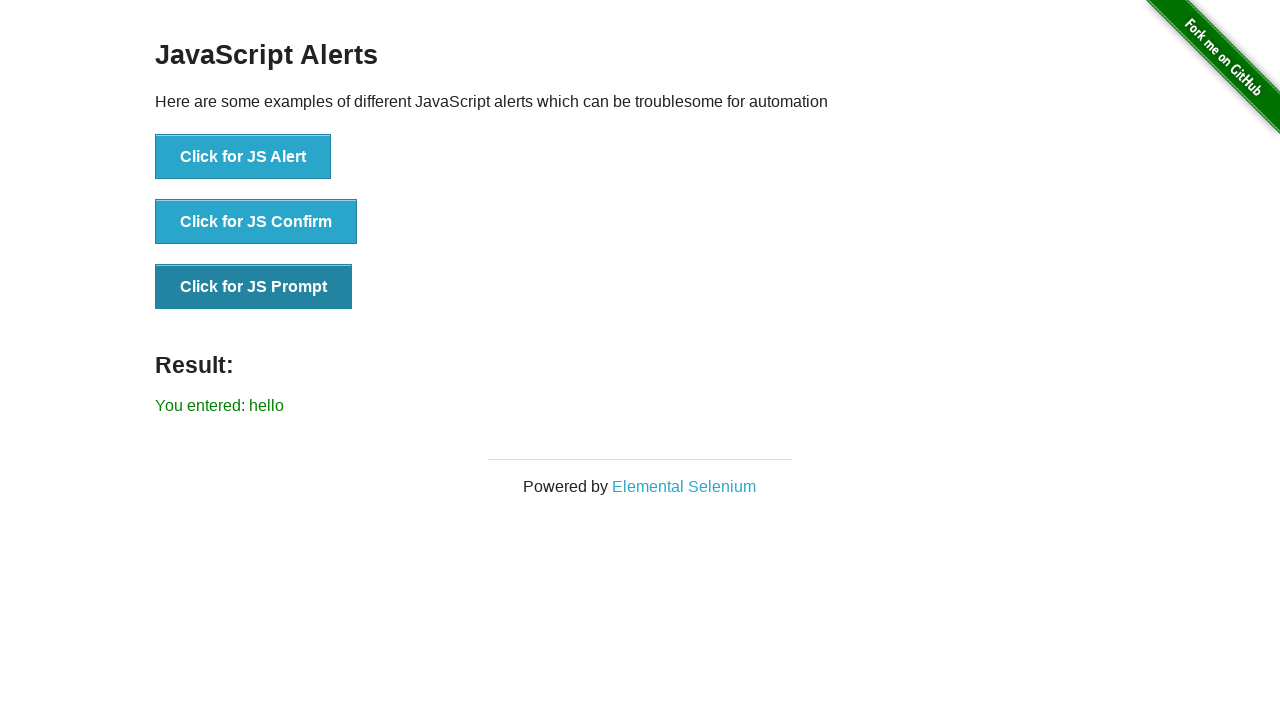

Prompt dialog was accepted and result element appeared
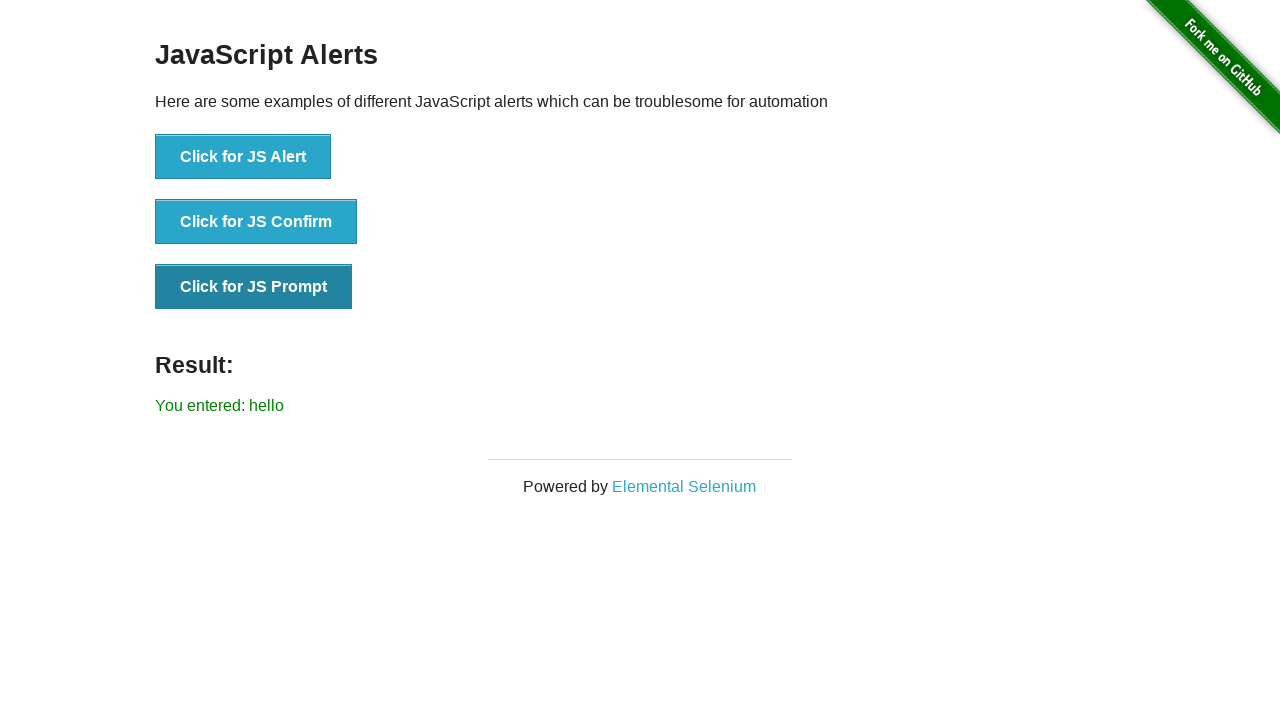

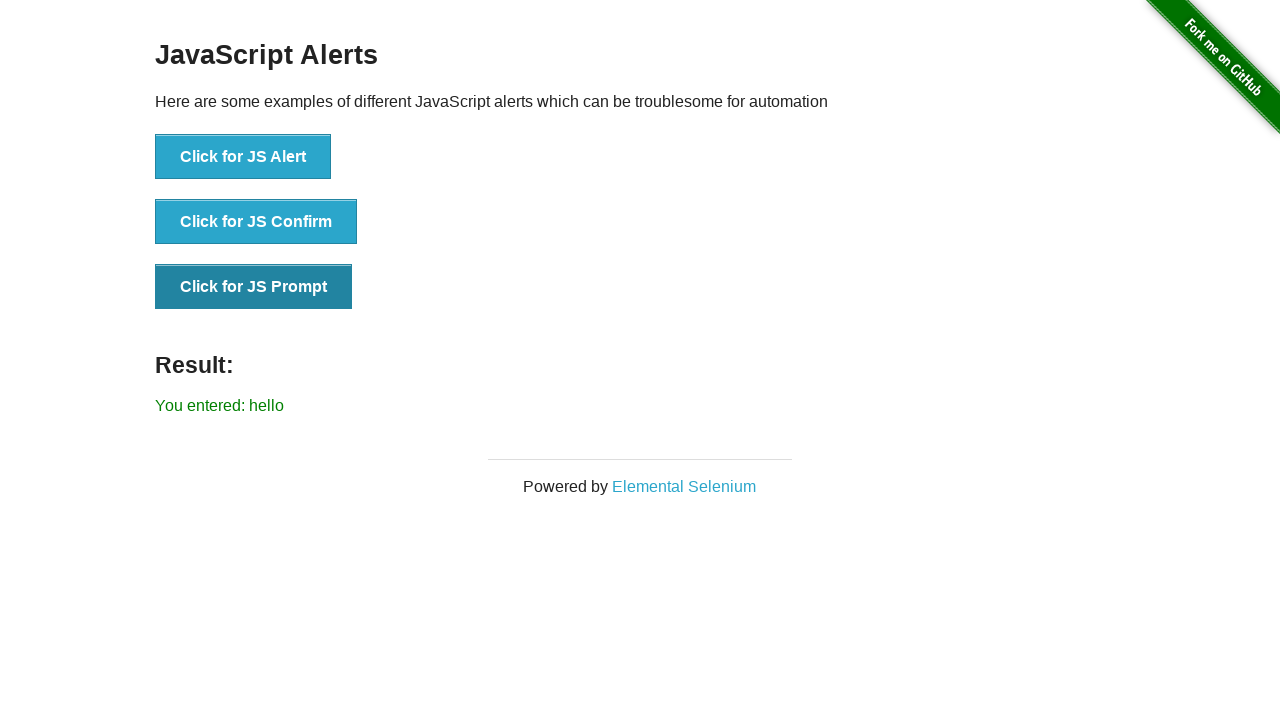